Tests drag and drop functionality by dragging a draggable element onto a droppable target element on the jQuery UI demo page

Starting URL: https://jqueryui.com/resources/demos/droppable/default.html

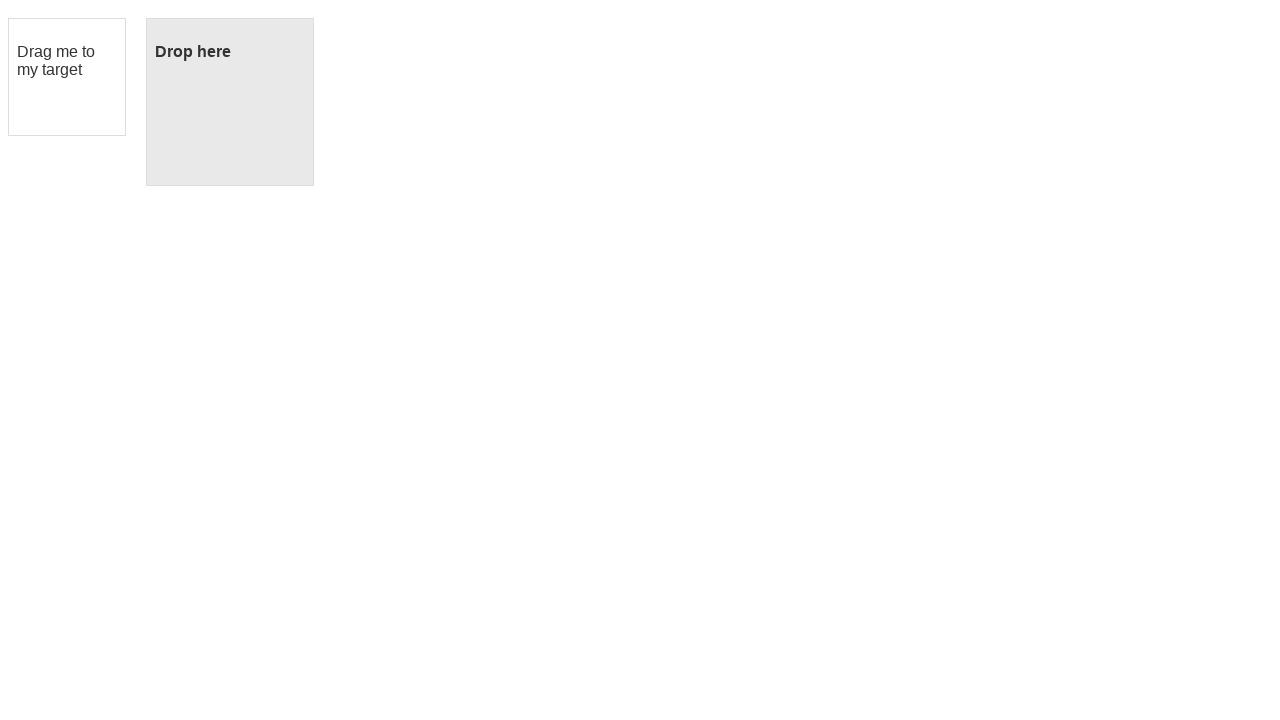

Located draggable element with ID 'draggable'
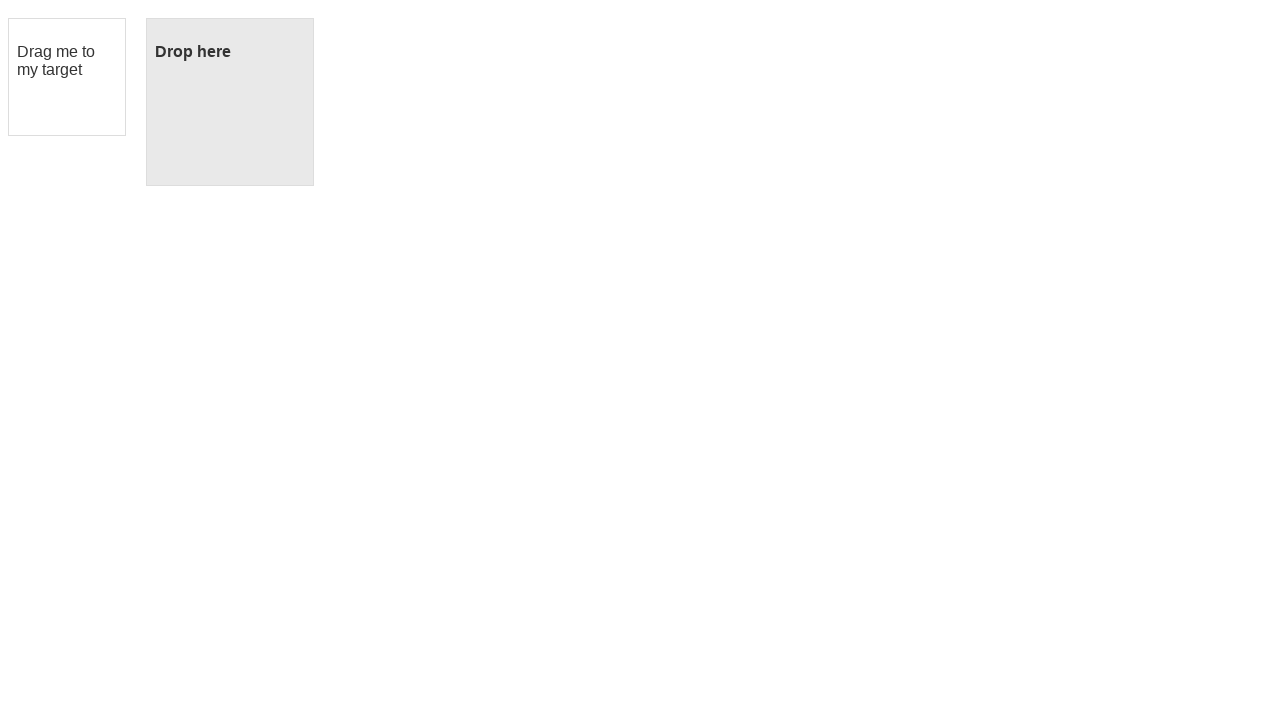

Located droppable target element with ID 'droppable'
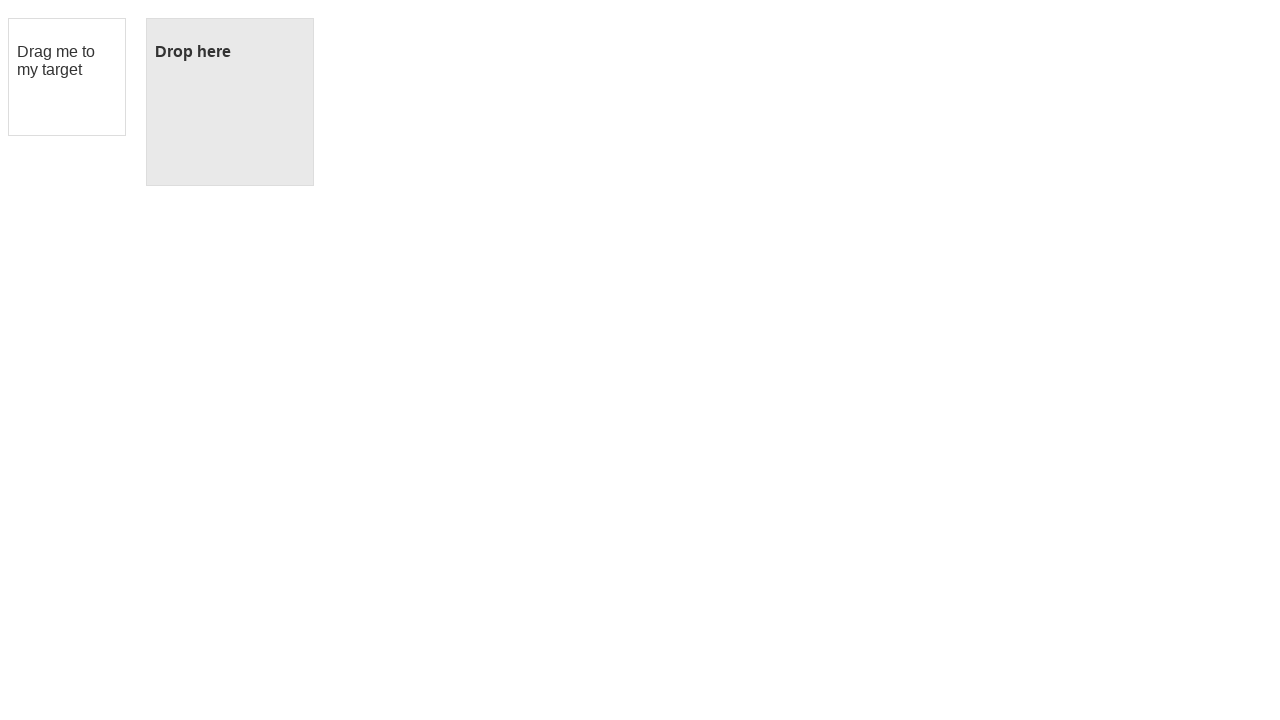

Dragged draggable element onto droppable target element at (230, 102)
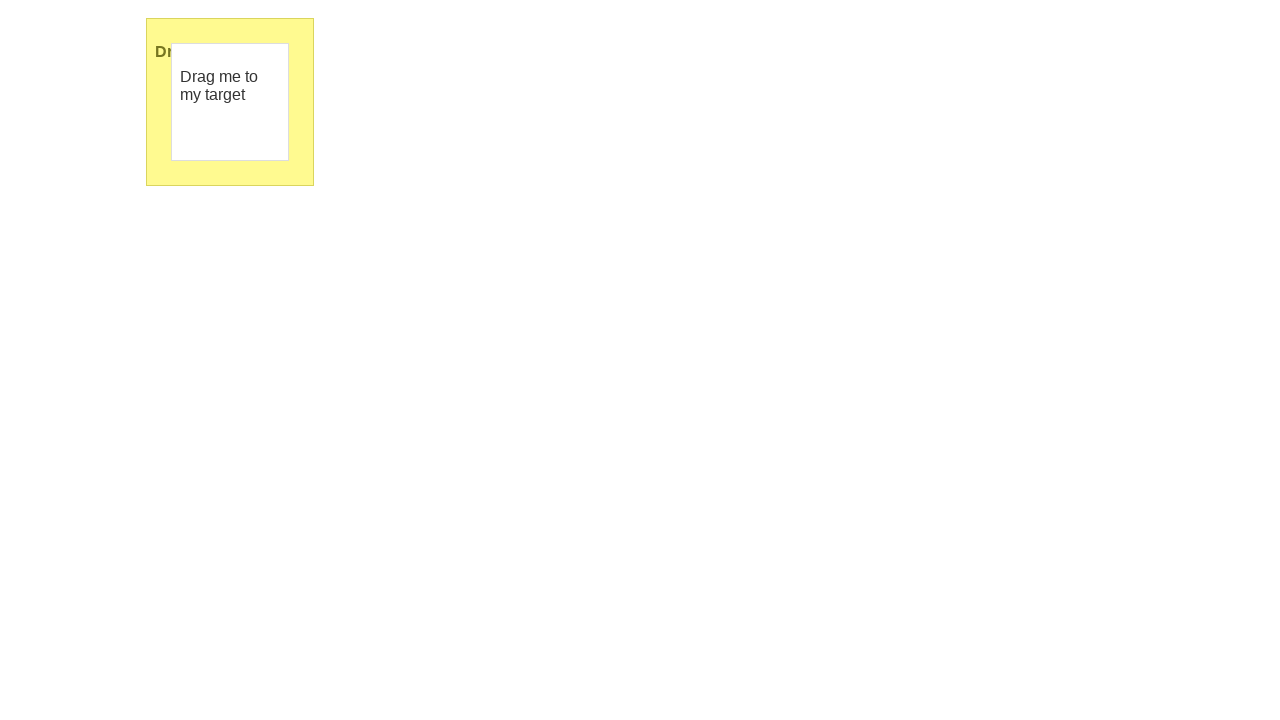

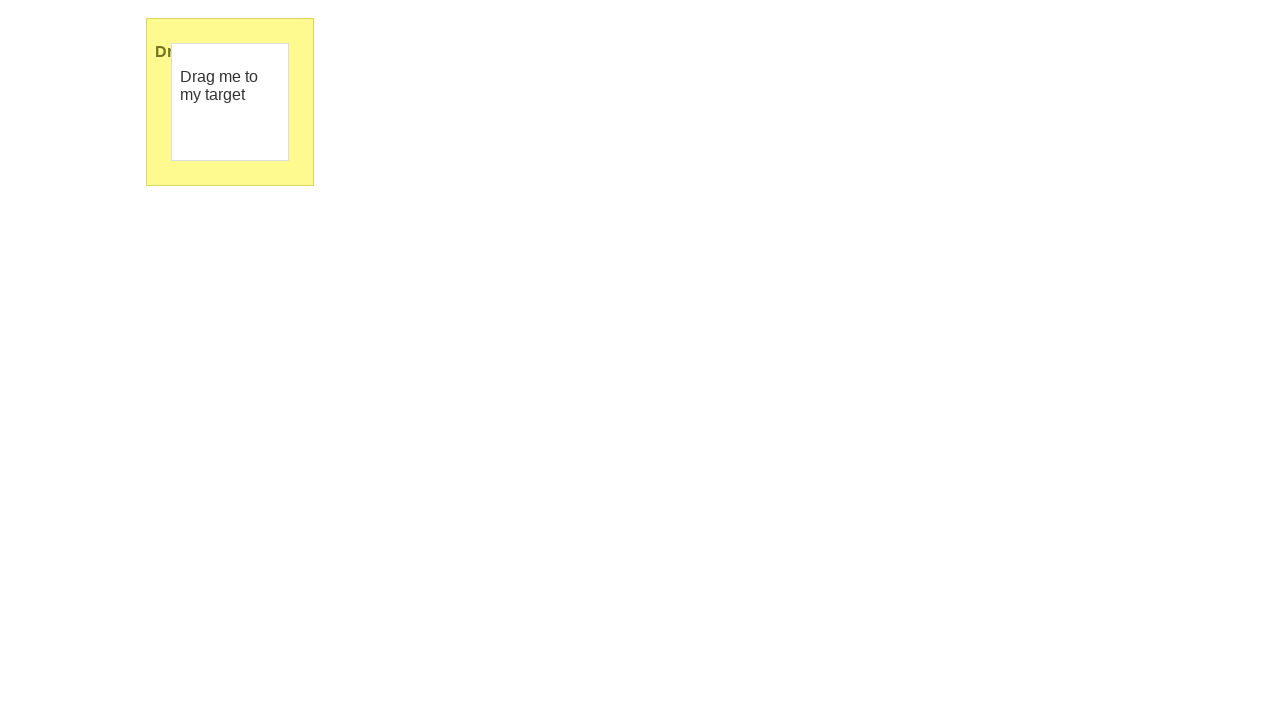